Tests auto-suggest dropdown functionality by typing a partial country name and selecting the matching option "India" from the suggestions list.

Starting URL: https://rahulshettyacademy.com/dropdownsPractise/

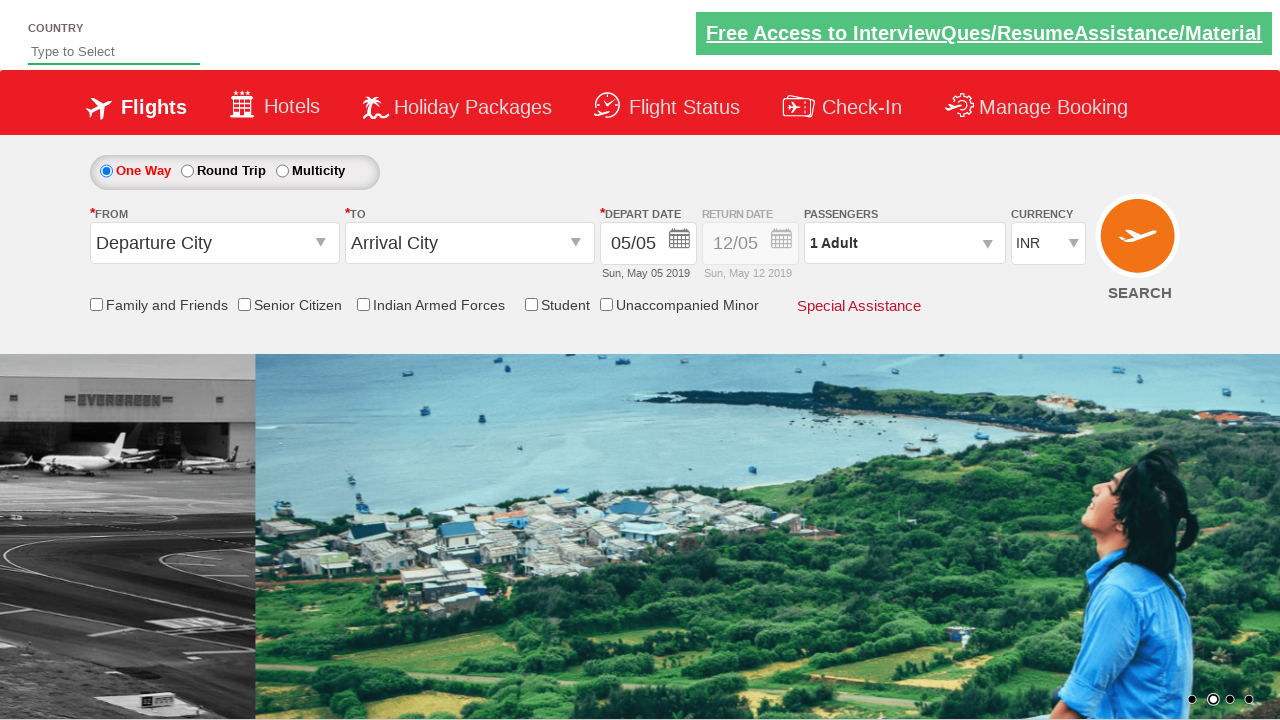

Typed 'ind' in autosuggest field on #autosuggest
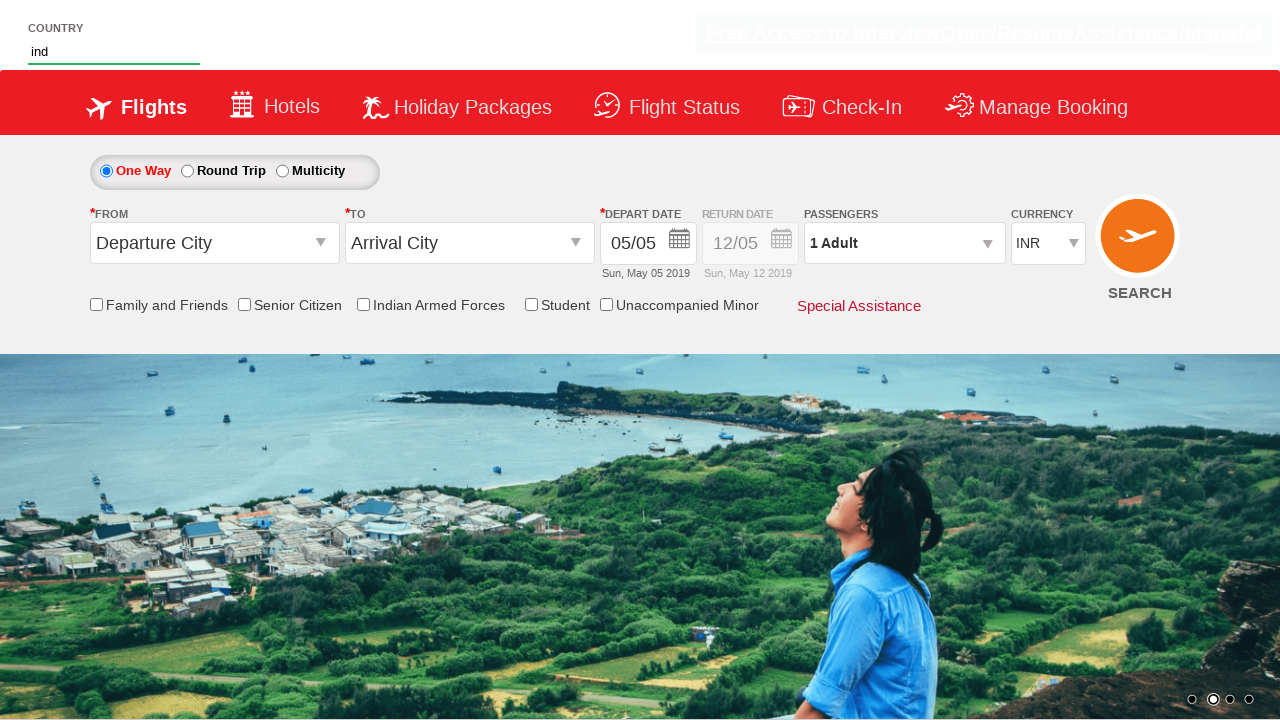

Autocomplete suggestions appeared
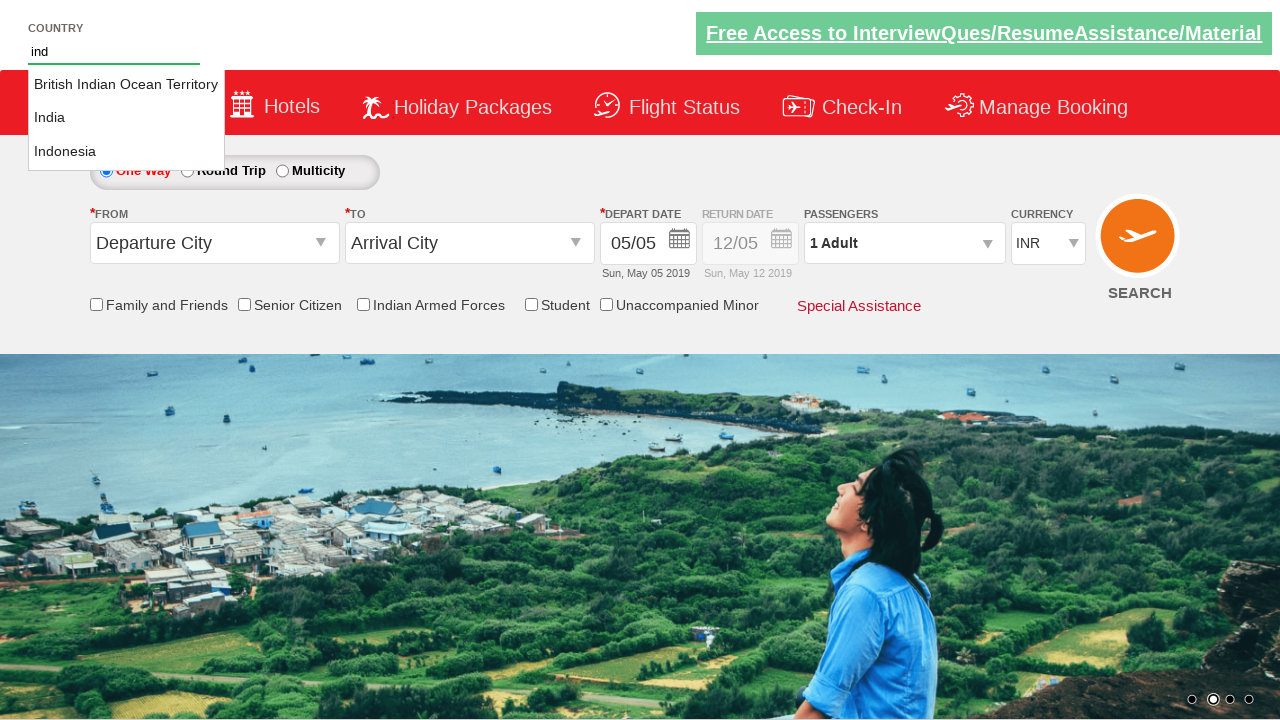

Retrieved all suggestion options
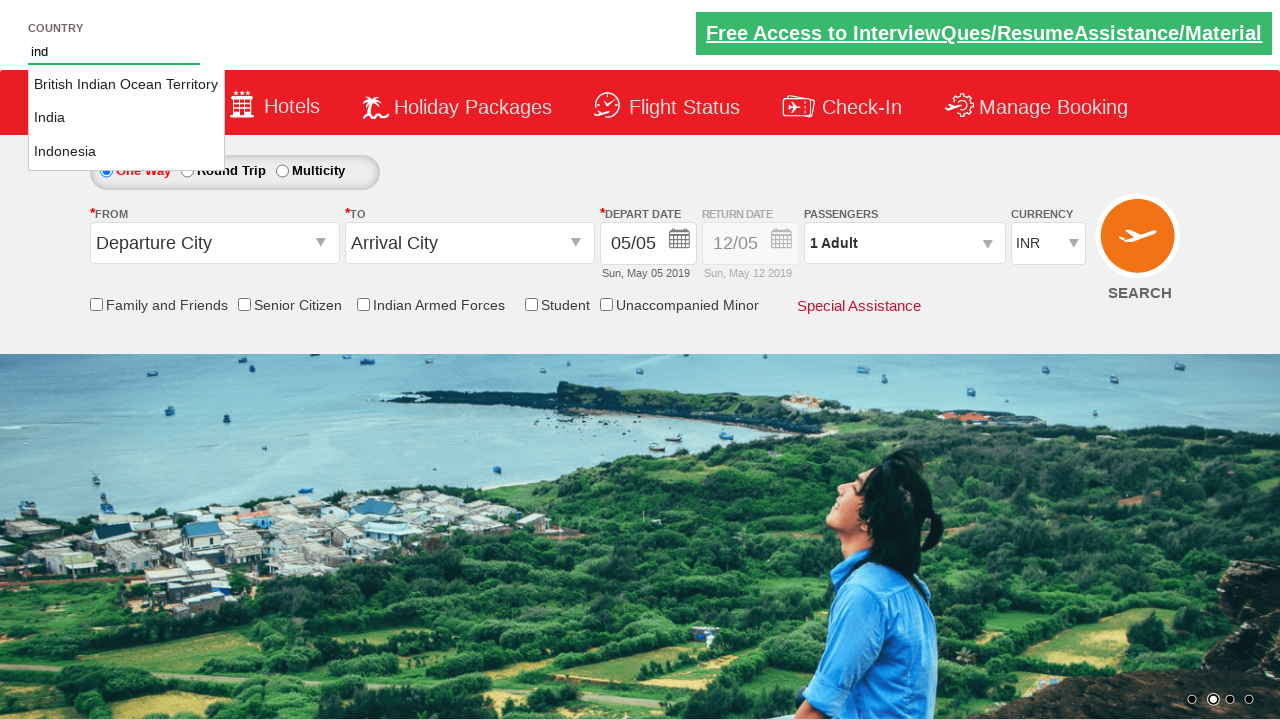

Selected 'India' from dropdown suggestions at (126, 118) on xpath=//ul[@id='ui-id-1']//li >> nth=1
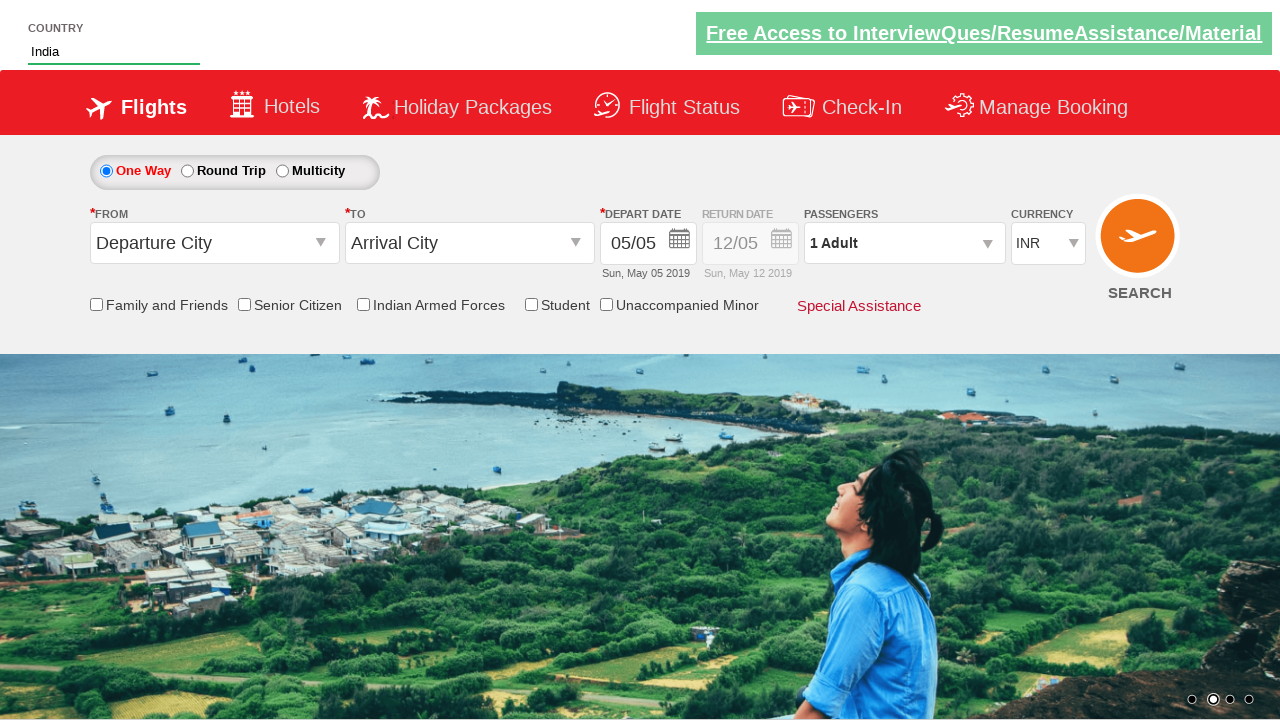

Waited 500ms for selection to complete
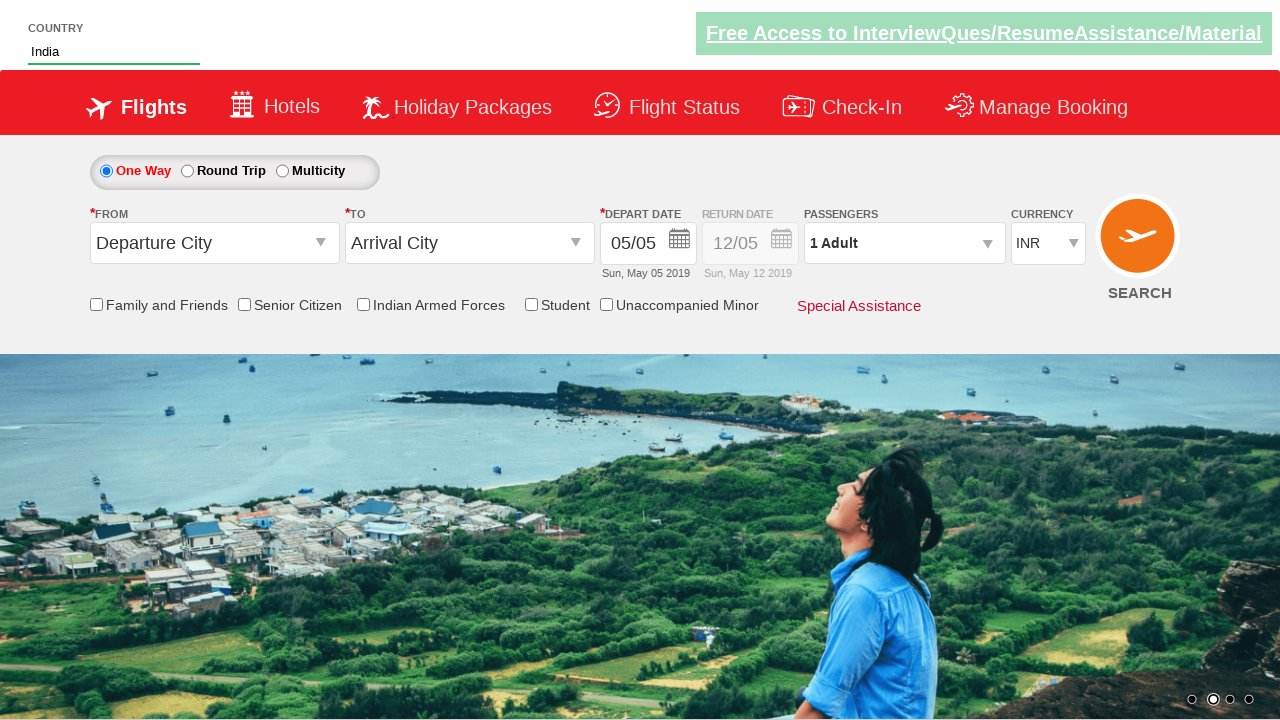

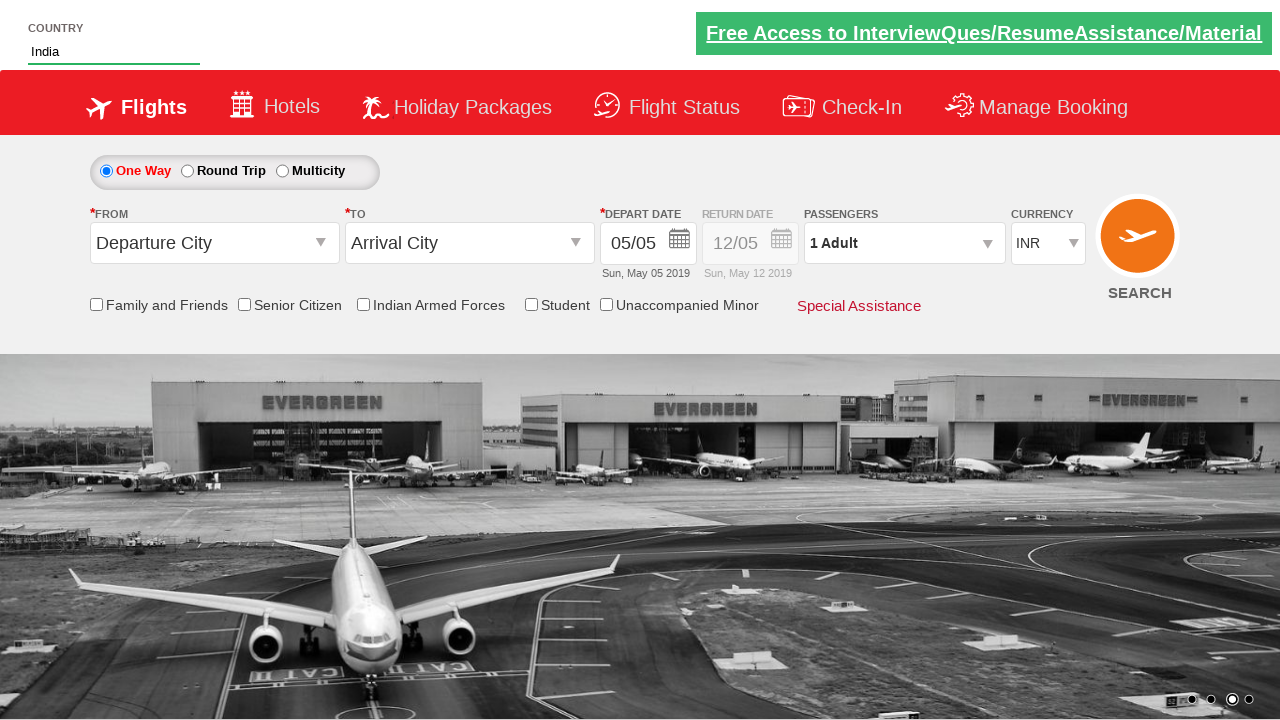